Tests JavaScript confirmation alert by triggering it, dismissing it first to verify Cancel behavior, then accepting it to verify OK behavior.

Starting URL: https://the-internet.herokuapp.com/

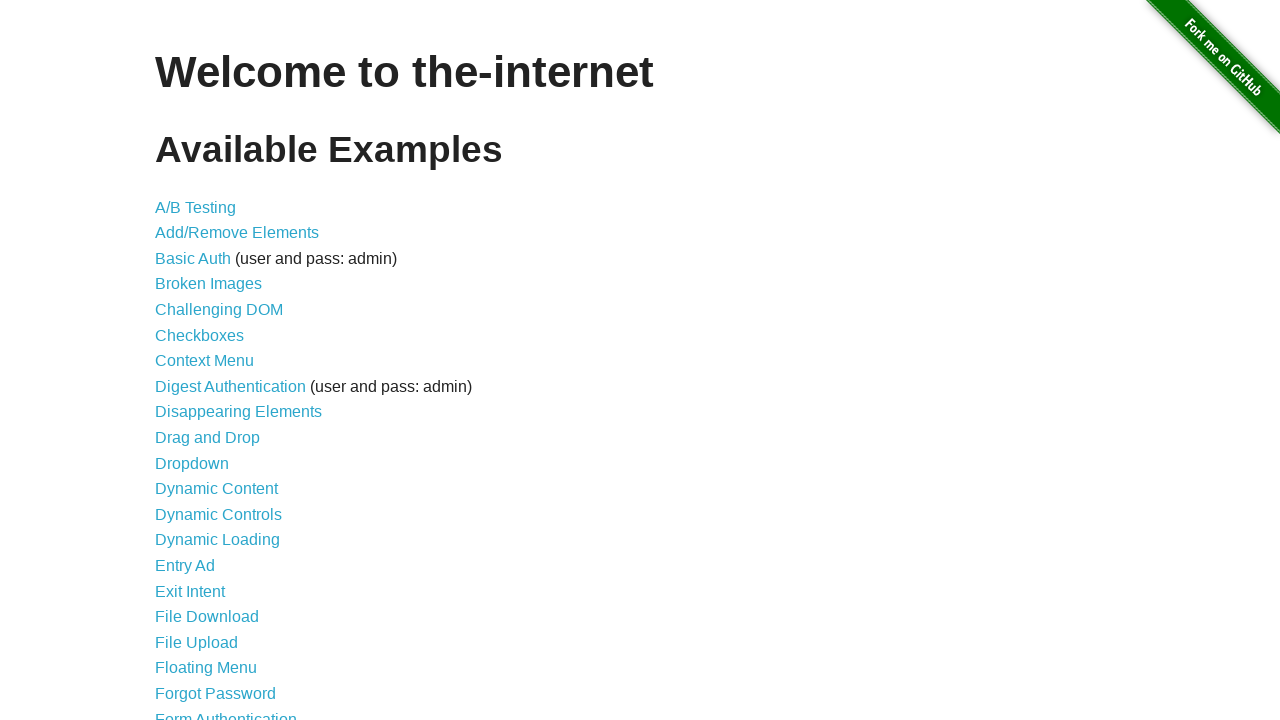

Clicked on JavaScript Alerts link at (214, 361) on a:has-text('JavaScript Alerts')
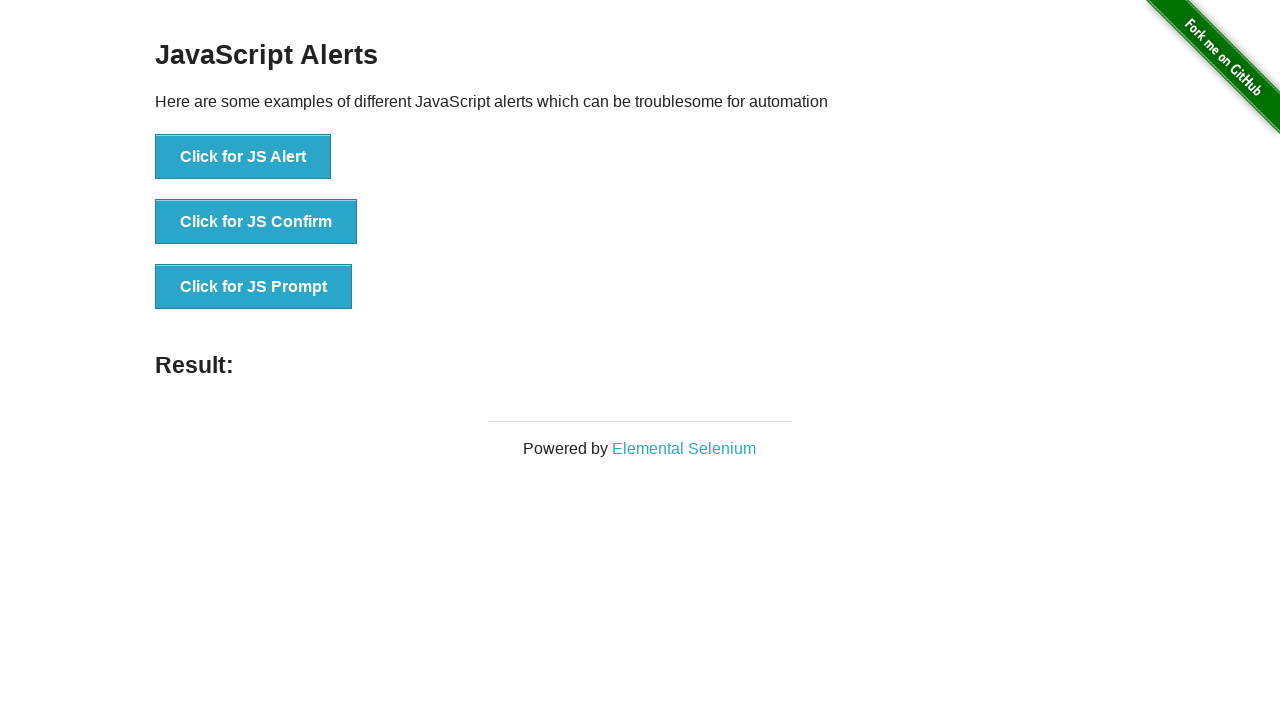

Set up dialog handler to dismiss (Cancel)
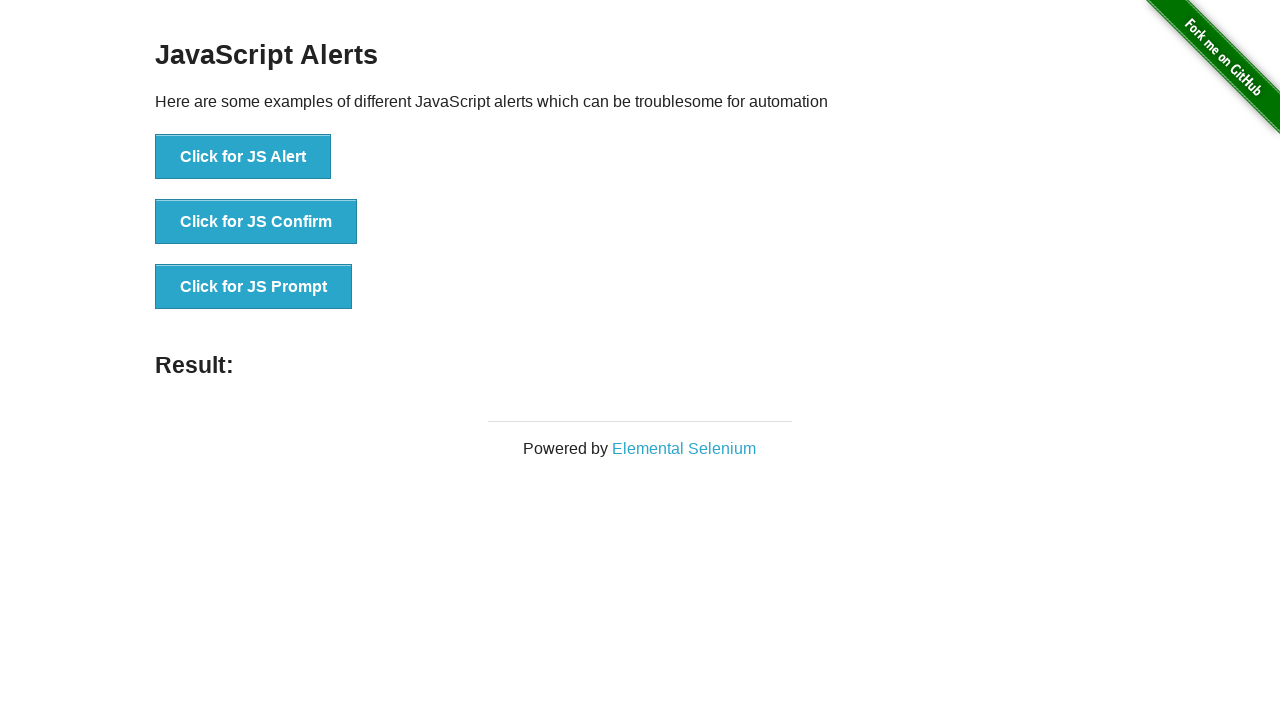

Clicked 'Click for JS Confirm' button to trigger confirmation alert at (256, 222) on button:has-text('Click for JS Confirm')
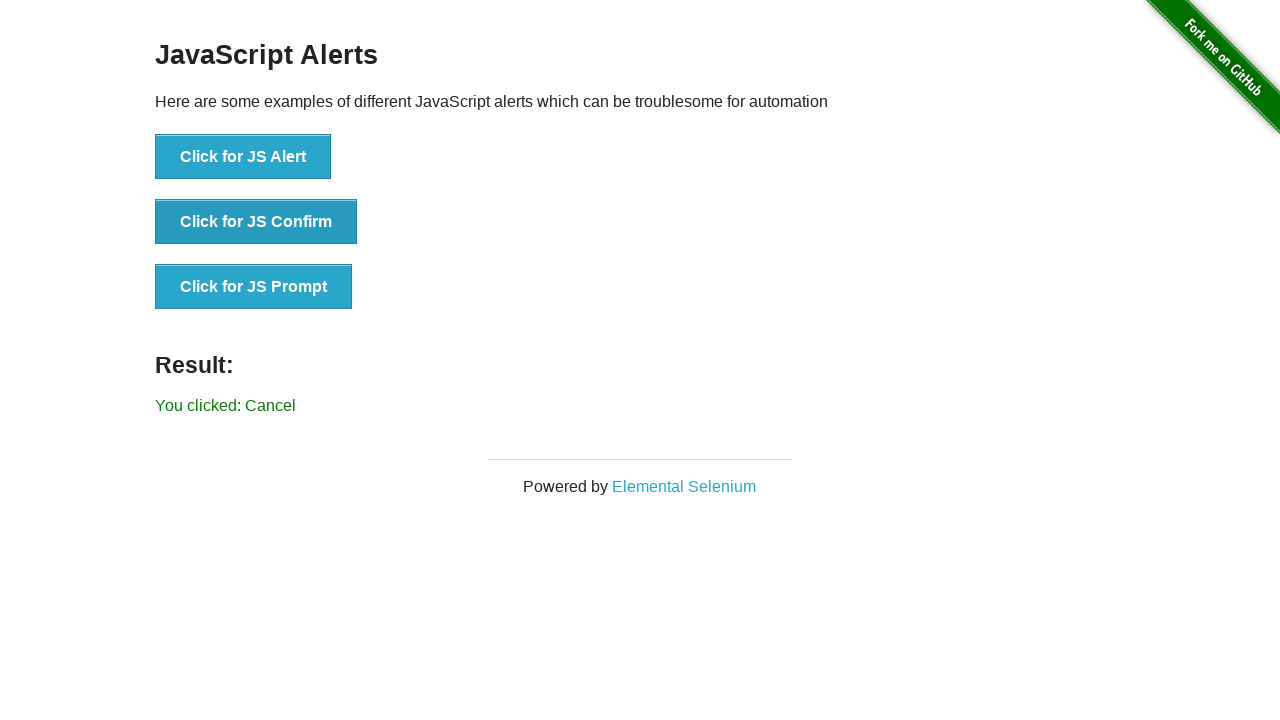

Confirmation alert was dismissed and result shows 'Cancel'
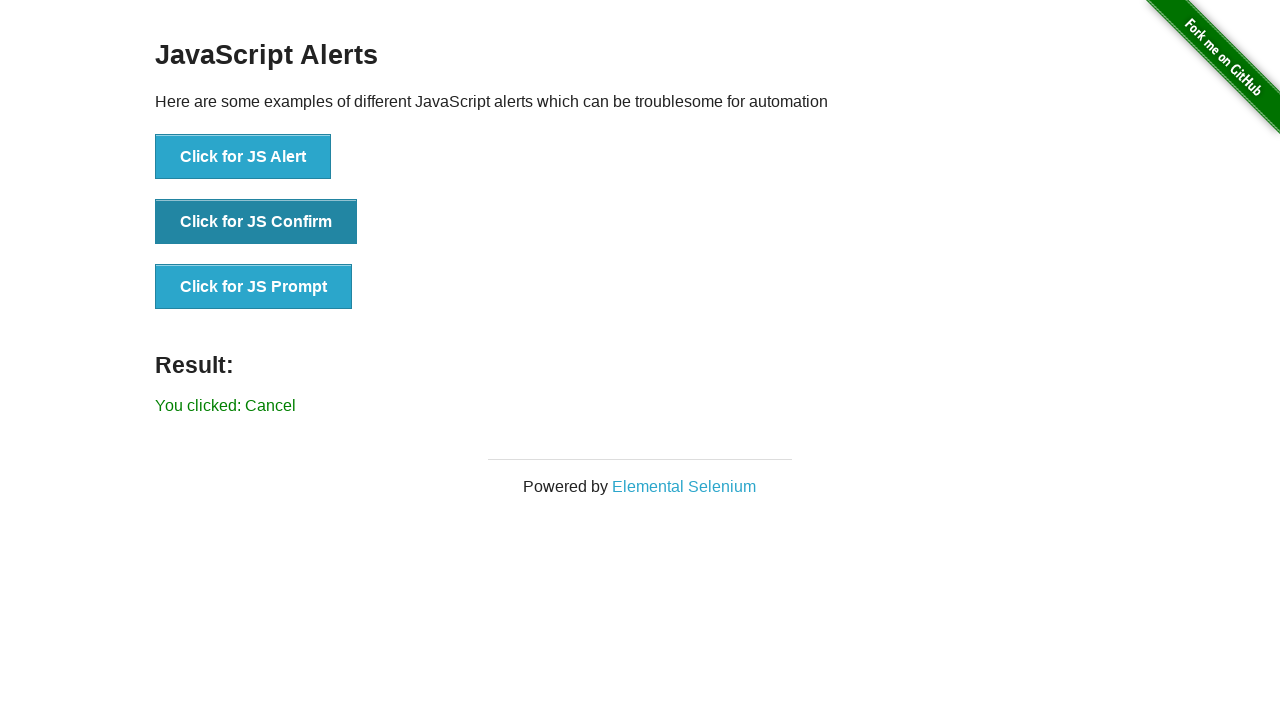

Set up dialog handler to accept (OK)
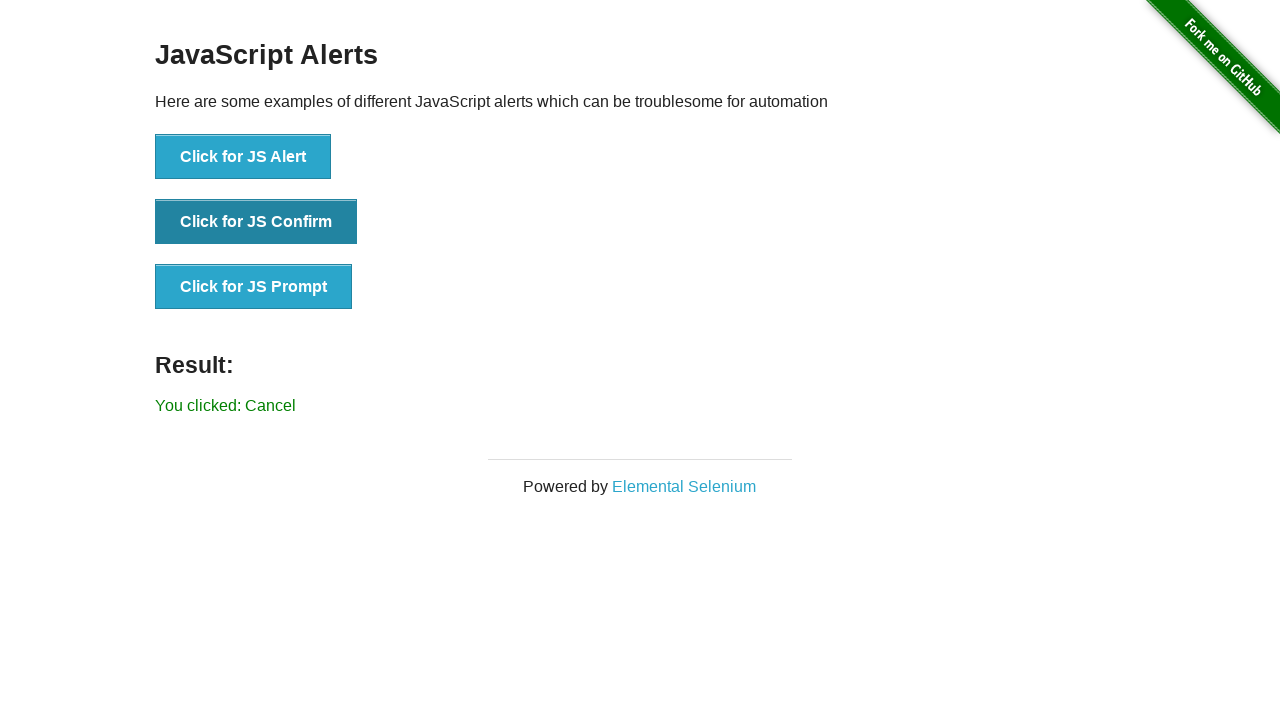

Clicked 'Click for JS Confirm' button again to trigger confirmation alert at (256, 222) on button:has-text('Click for JS Confirm')
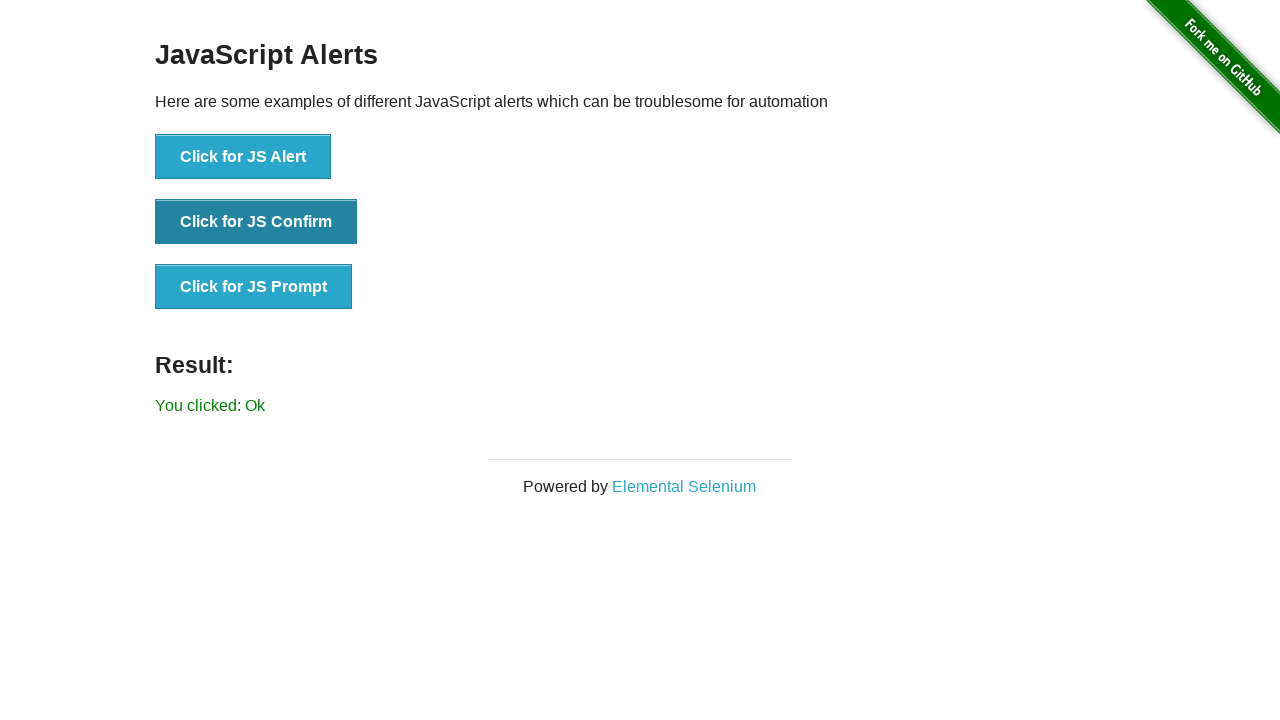

Confirmation alert was accepted and result shows 'Ok'
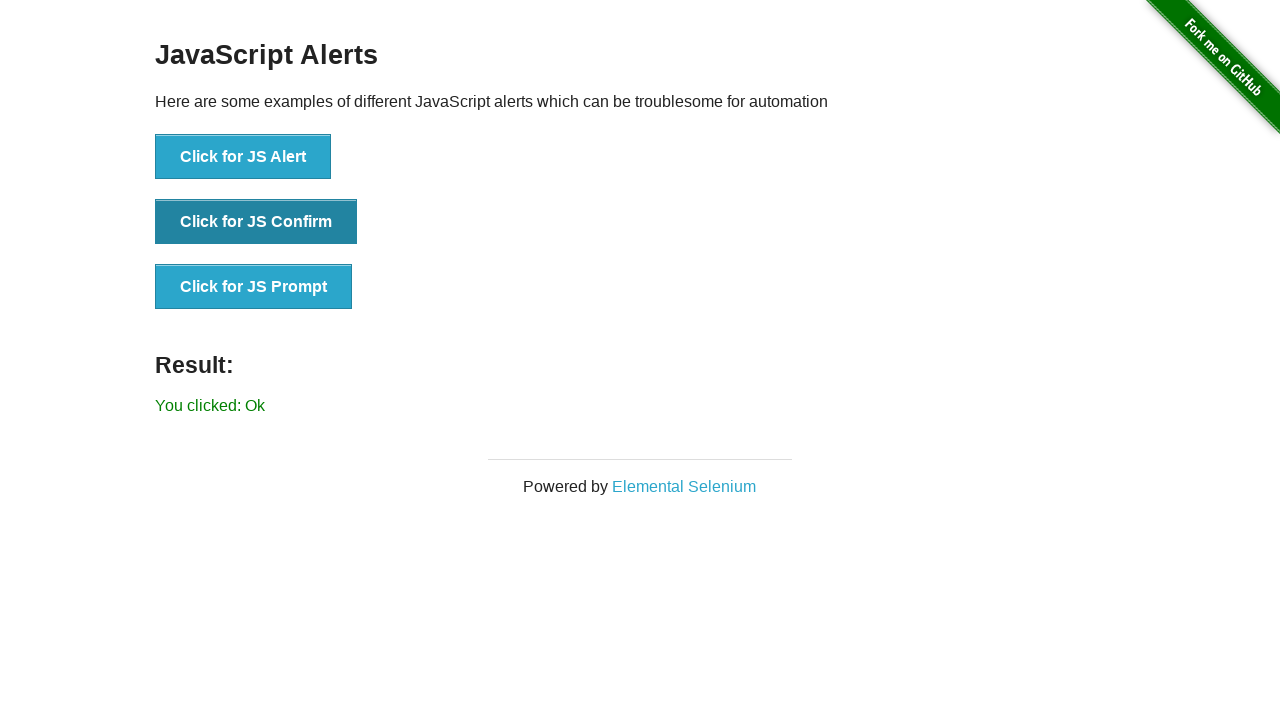

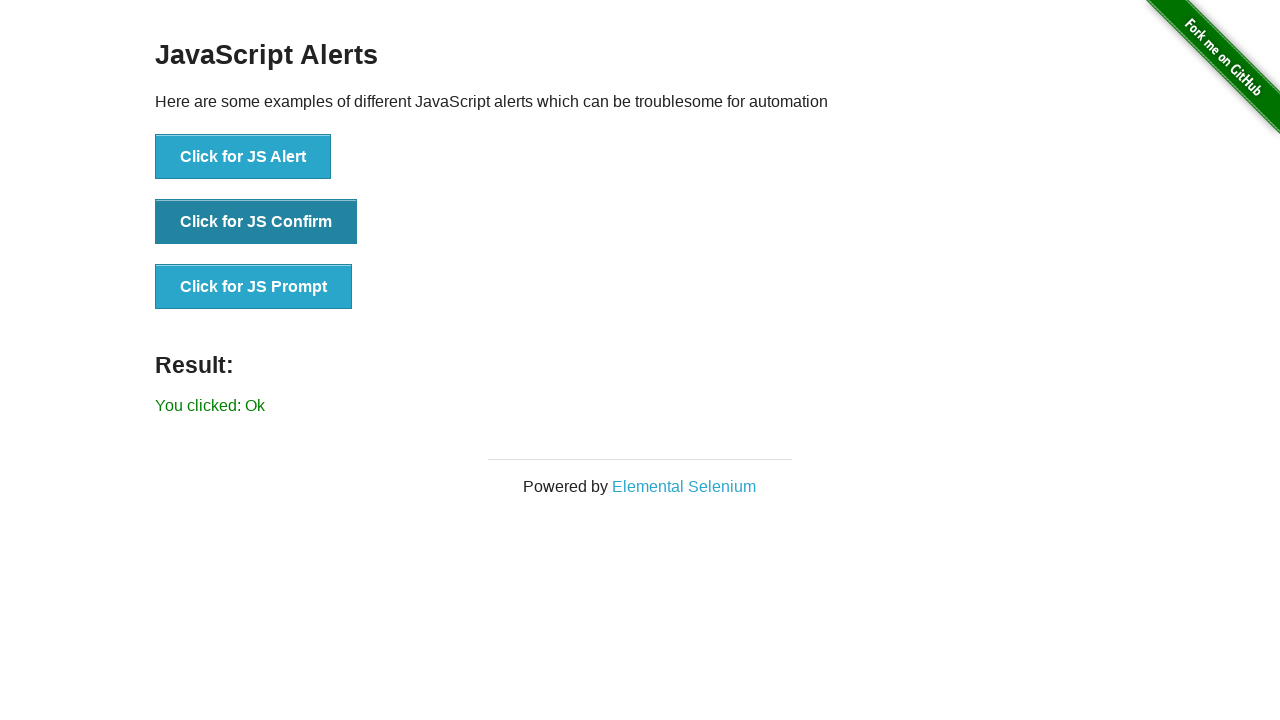